Navigates to an inputs page and clicks the Home link to verify navigation works correctly

Starting URL: https://practice.cydeo.com/inputs

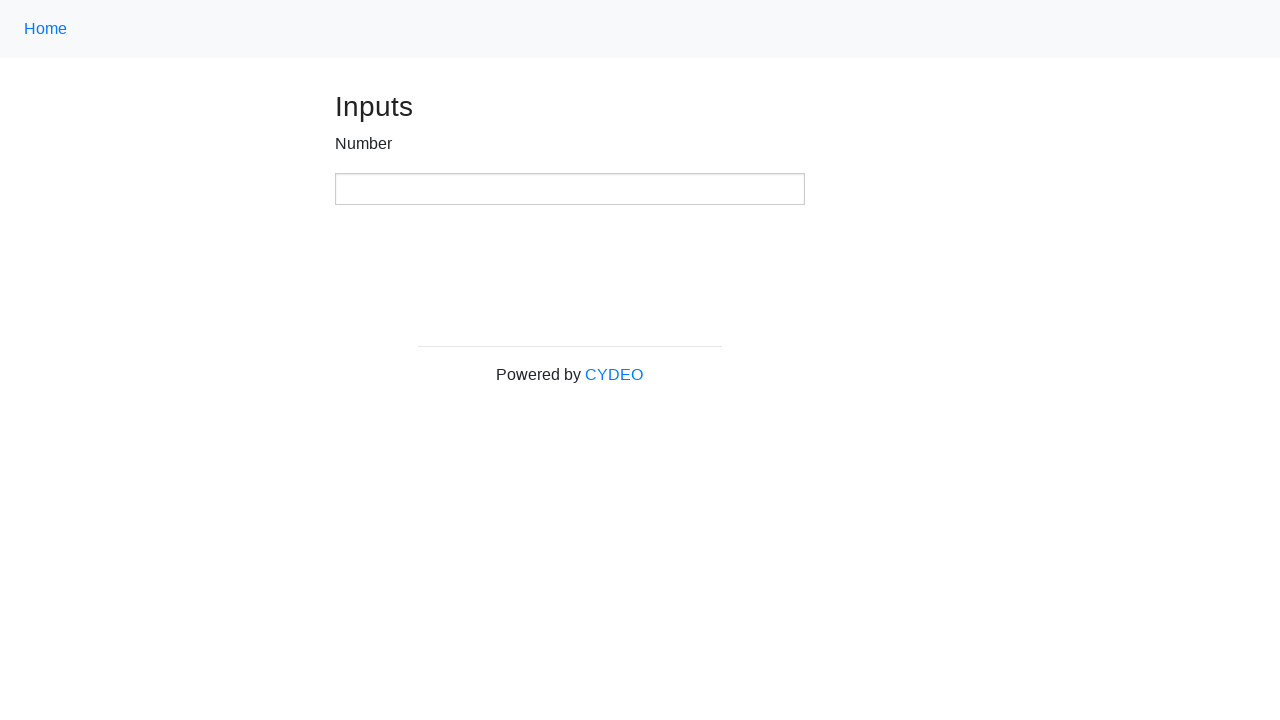

Clicked the Home link in navigation at (46, 29) on a.nav-link
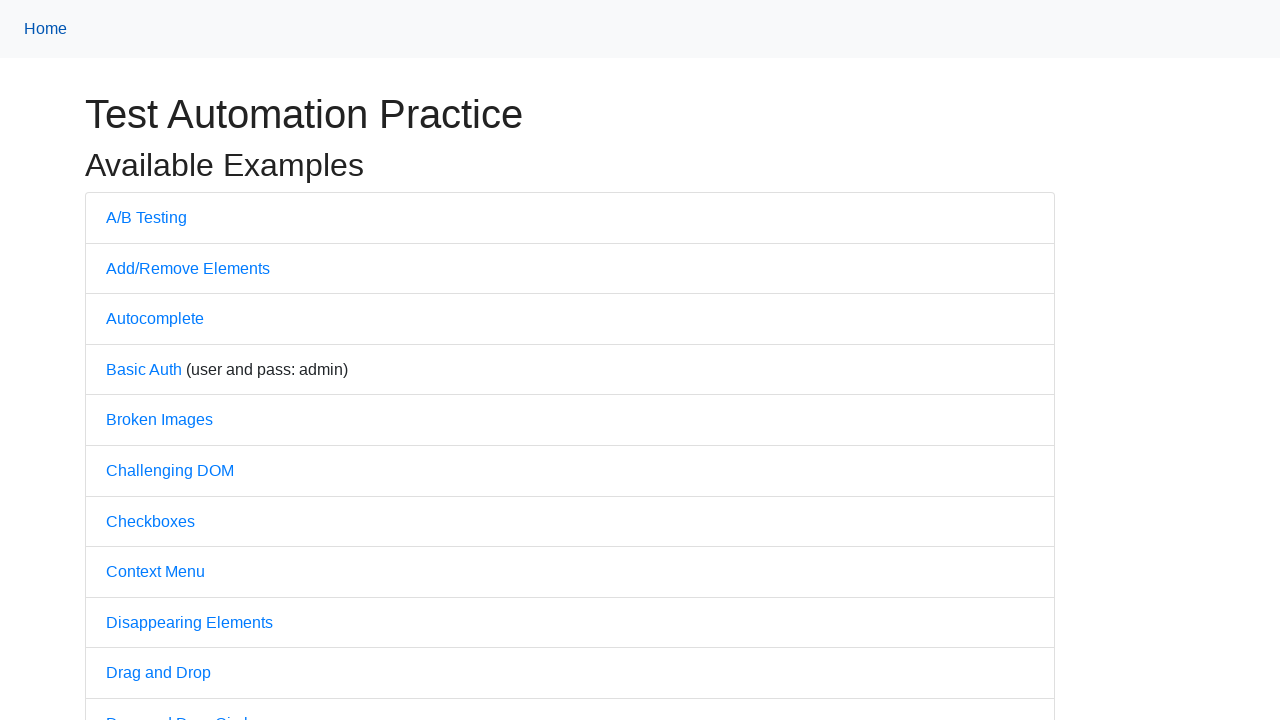

Verified page title is 'Practice' after Home link click
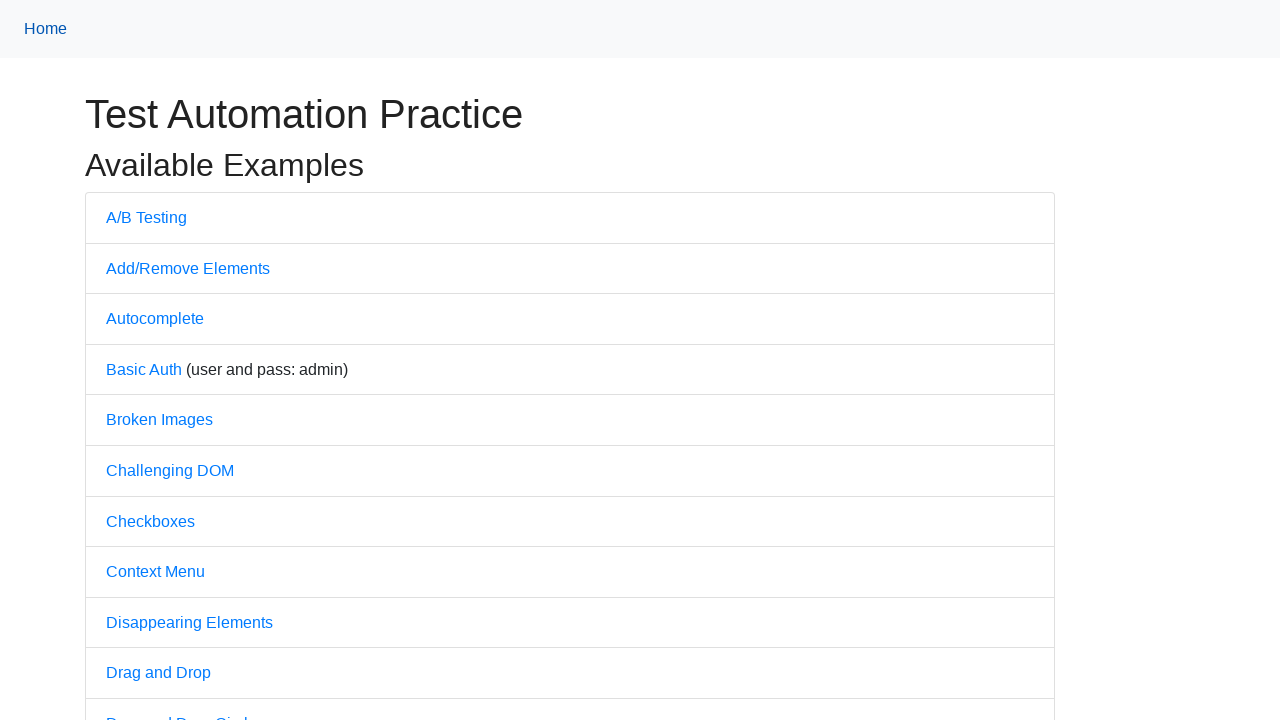

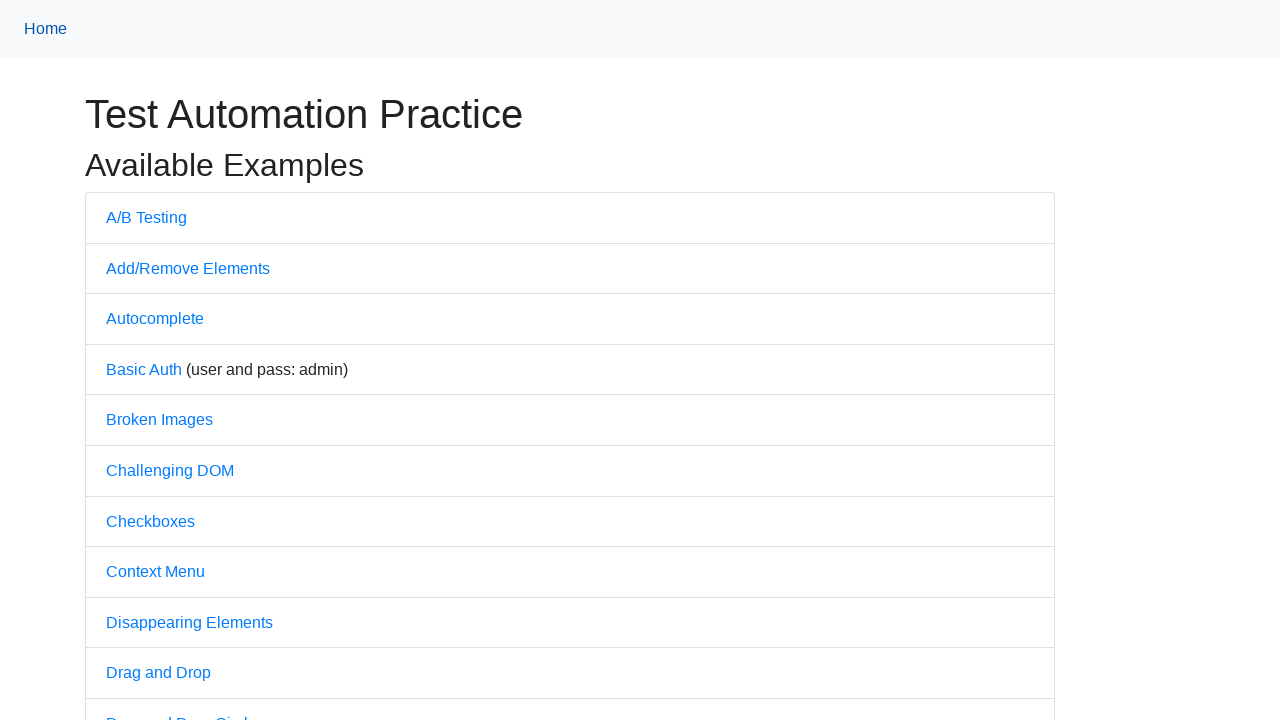